Tests form validation by only filling the message field and verifying the error message for missing name field

Starting URL: https://ultimateqa.com/filling-out-forms/

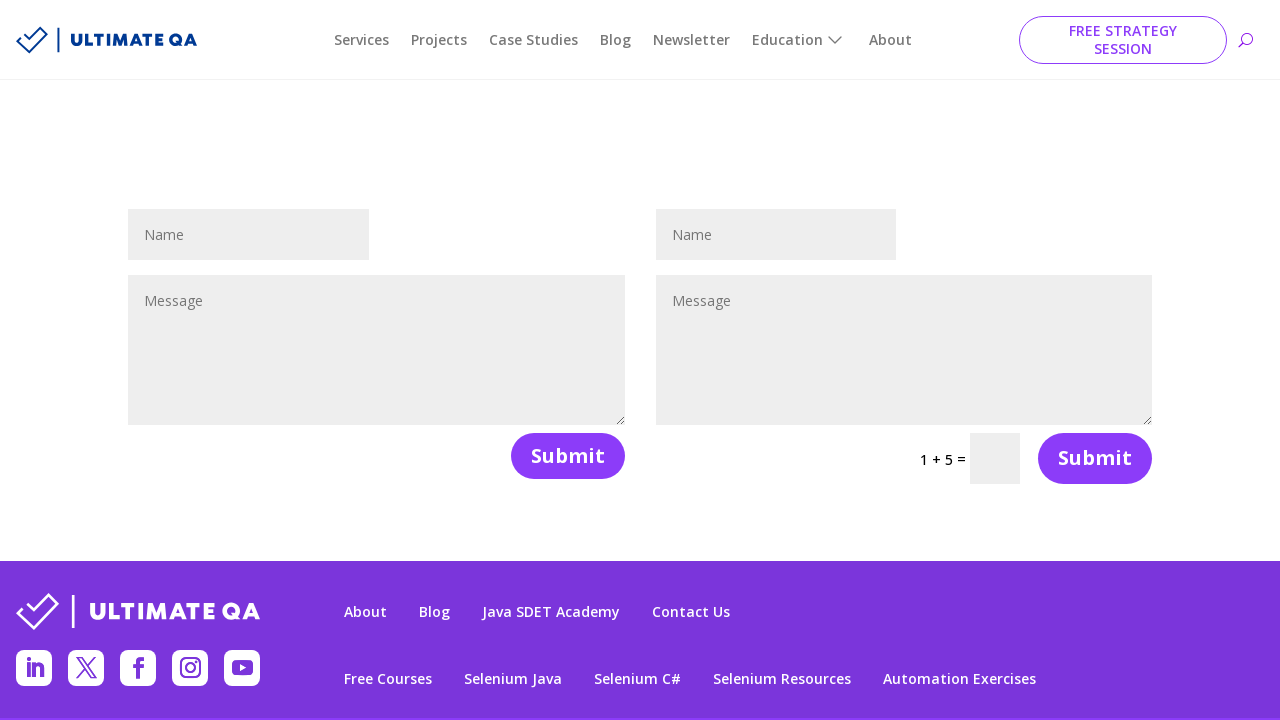

Filled message field with test comment on #et_pb_contact_message_0
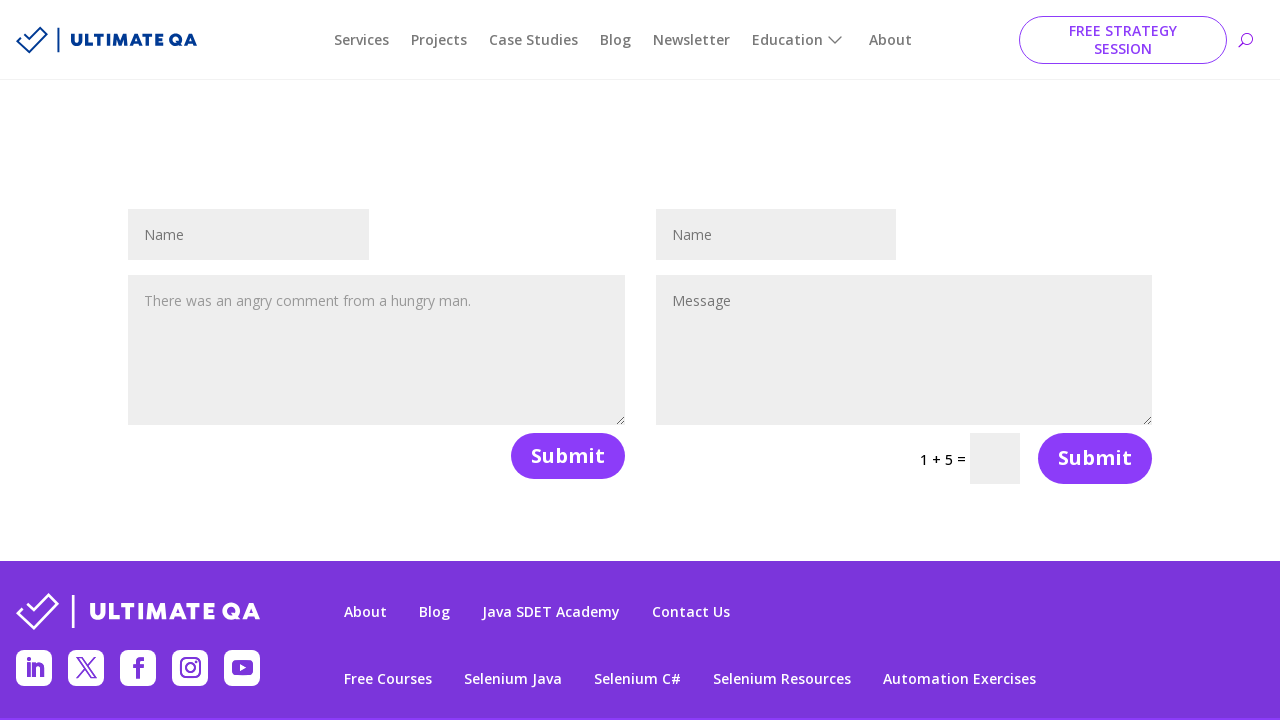

Clicked form submit button at (568, 456) on (//button[@type='submit'])[1]
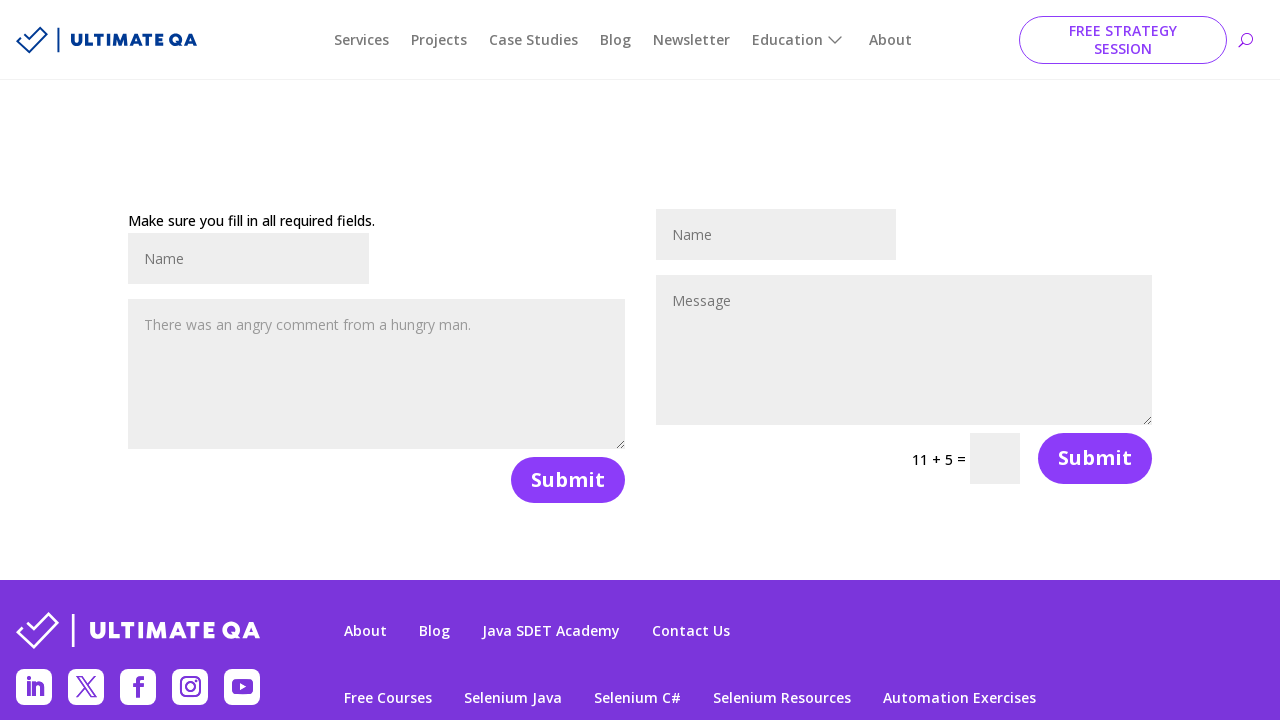

Error message for missing name field appeared
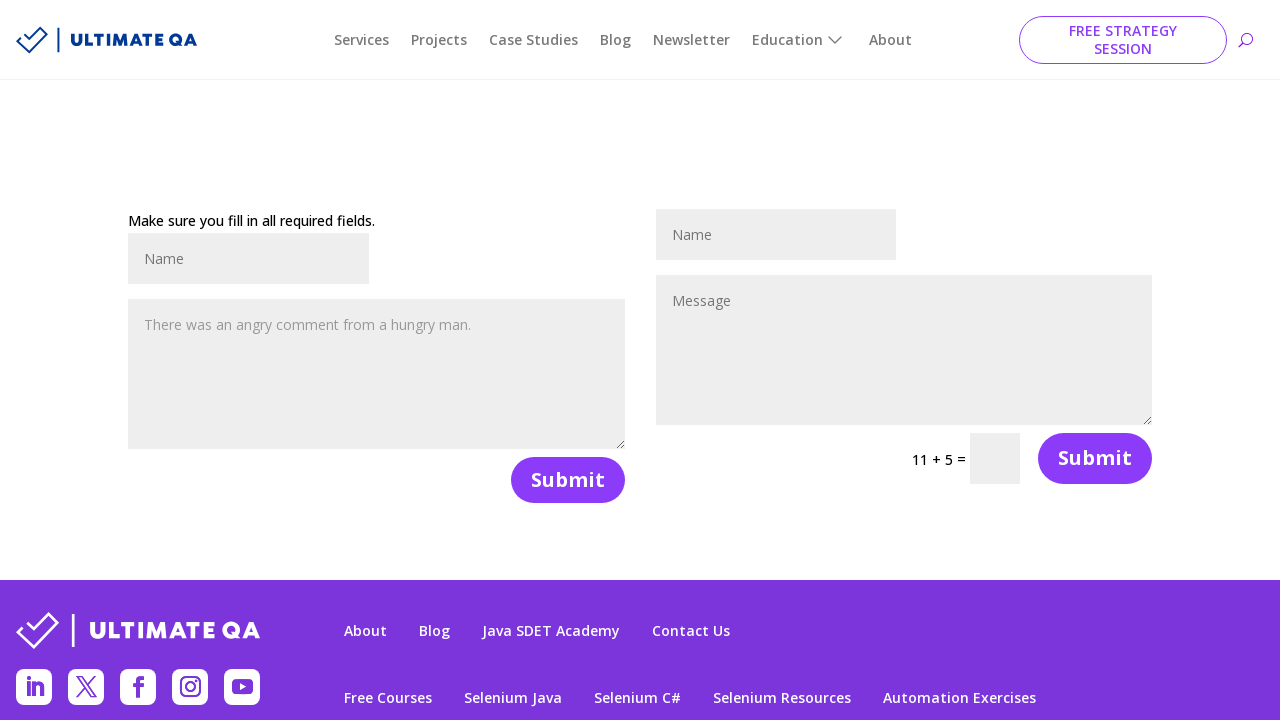

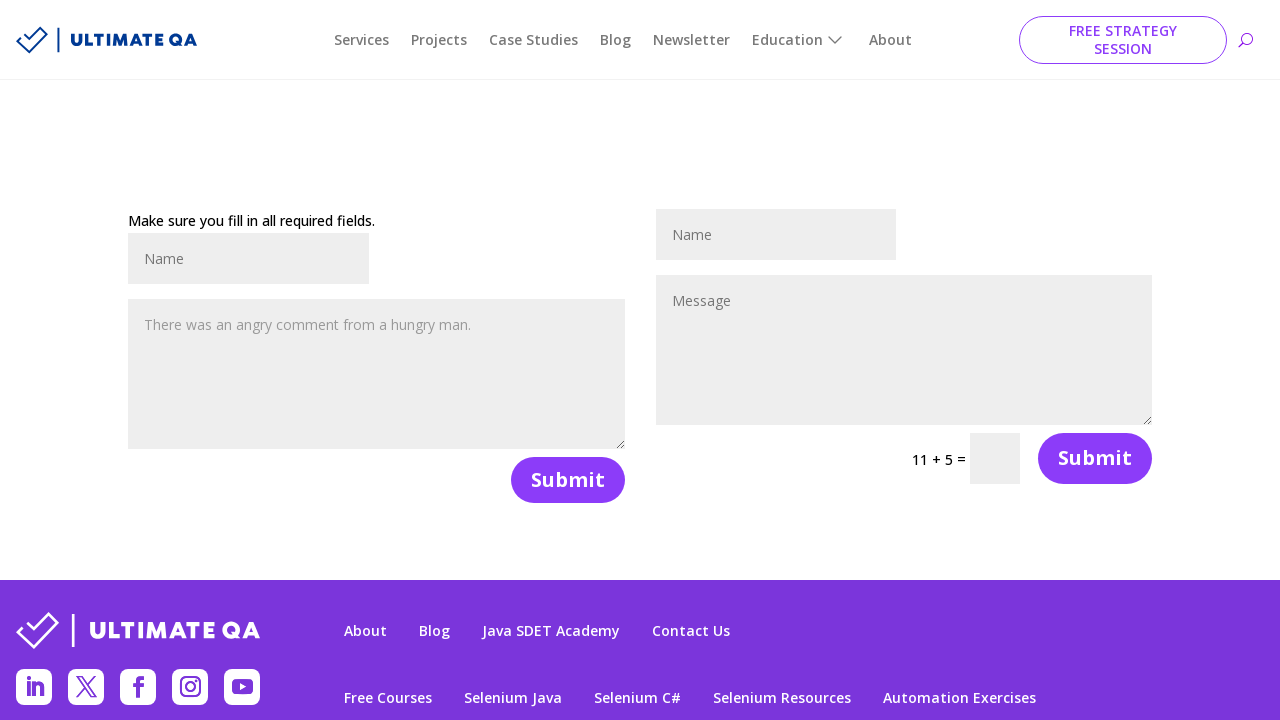